Tests navigation links in the footer section by opening each link in the first column of the footer in new tabs and verifying they open successfully

Starting URL: https://rahulshettyacademy.com/AutomationPractice/

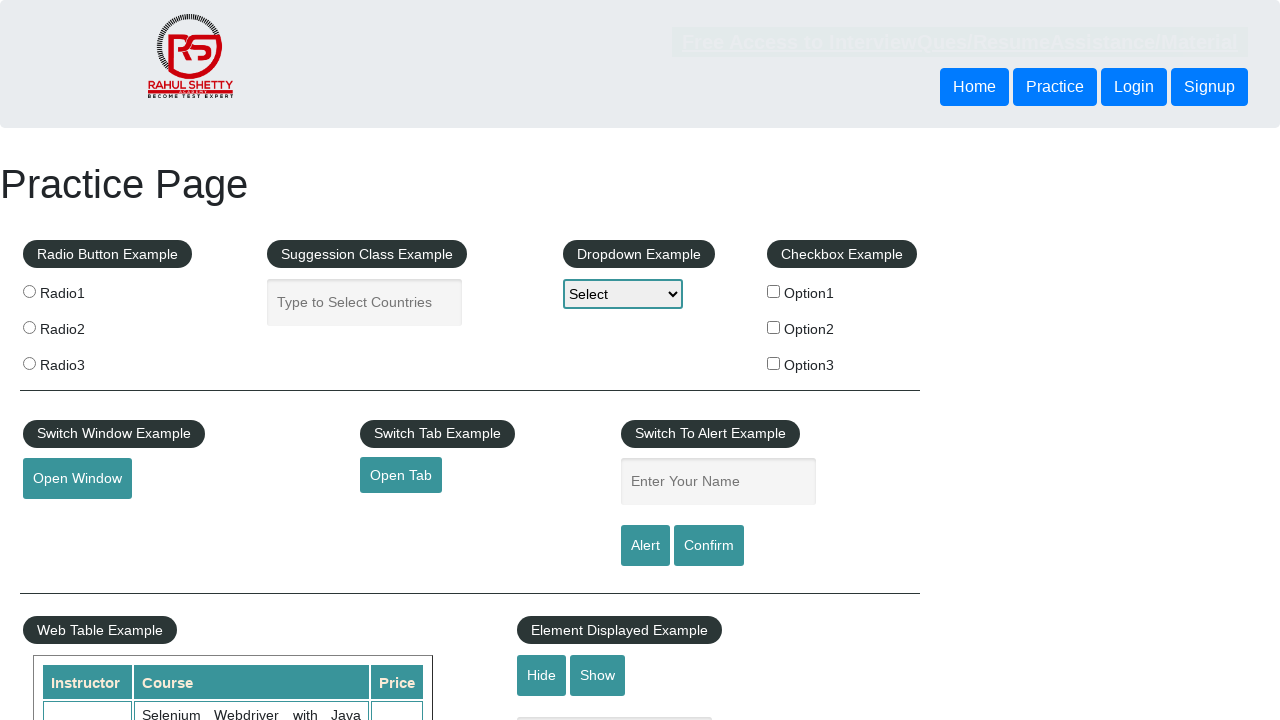

Counted total links on page: 27
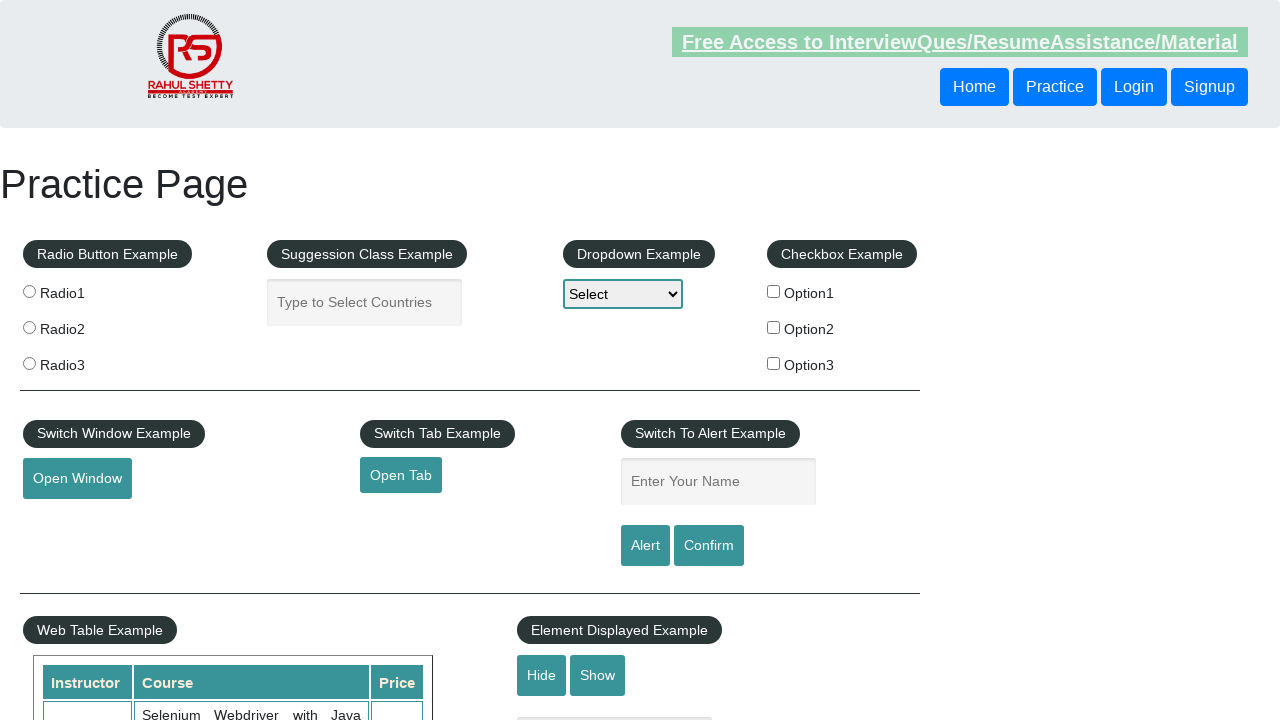

Counted footer section links: 20
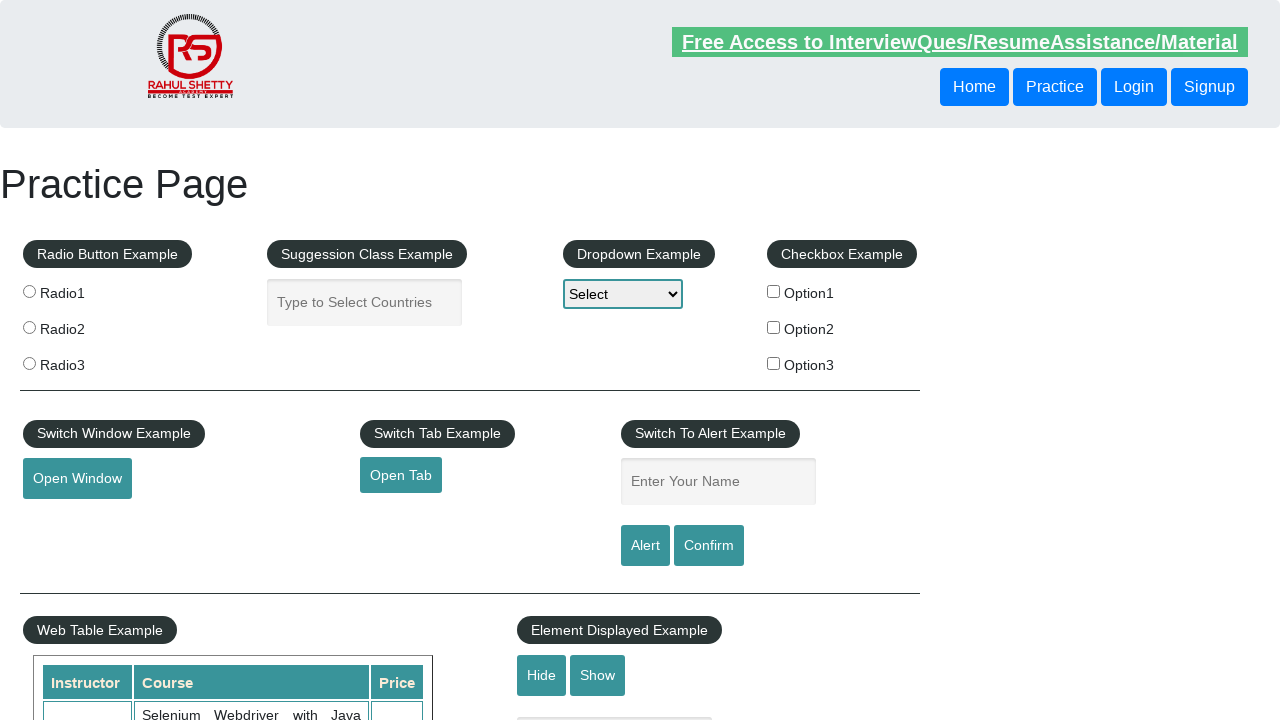

Counted first column footer links: 5
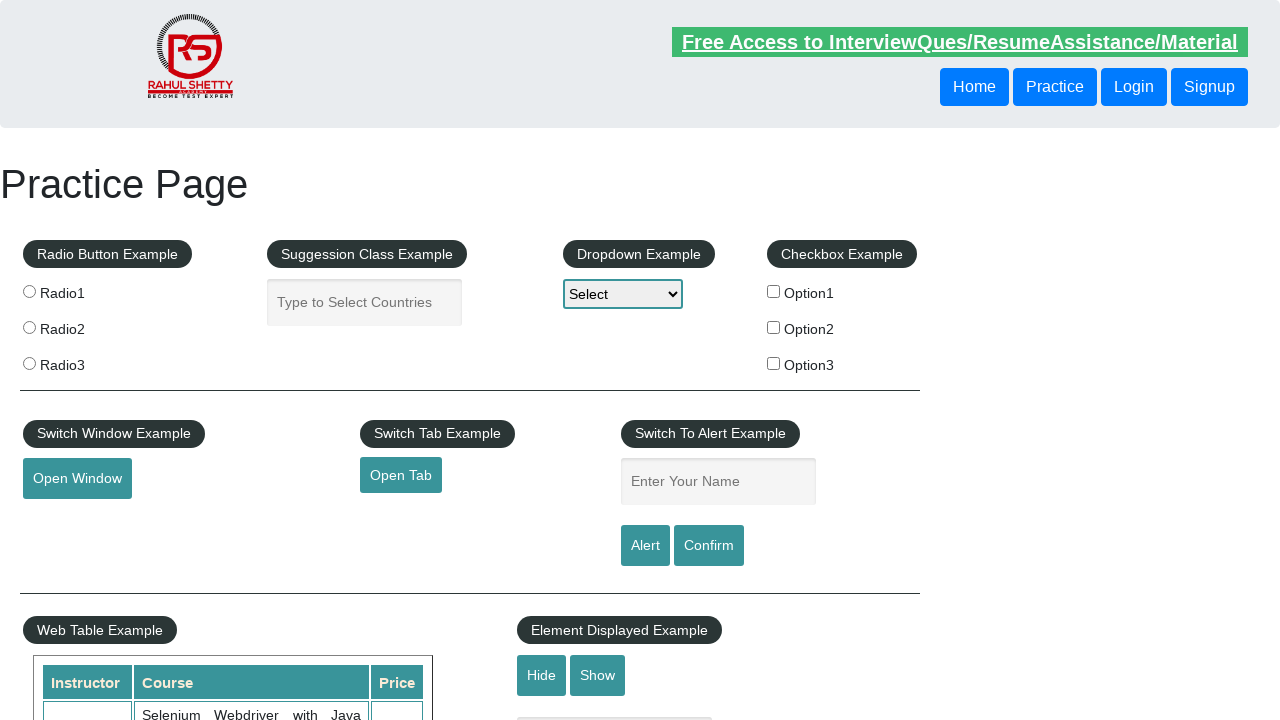

Opened footer link in new tab using Ctrl+Click at (157, 482) on xpath=//table/tbody/tr/td[1]/ul >> a >> nth=0
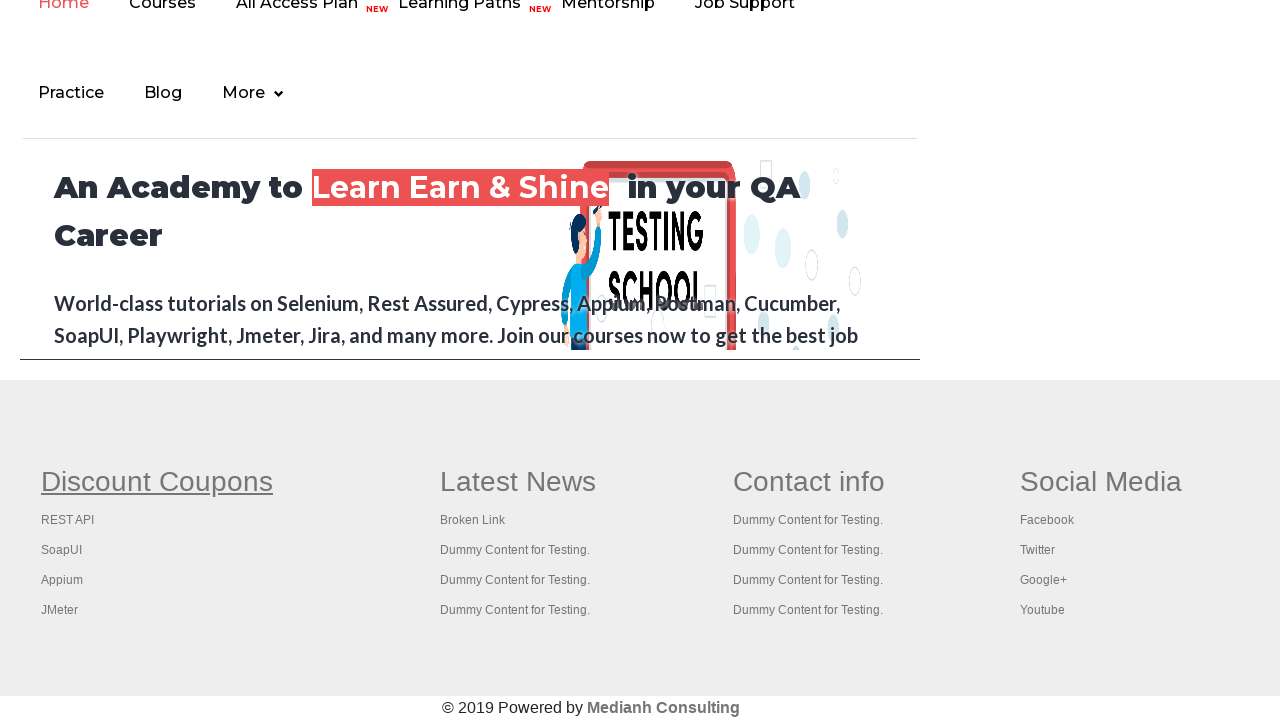

Opened footer link in new tab using Ctrl+Click at (68, 520) on xpath=//table/tbody/tr/td[1]/ul >> a >> nth=1
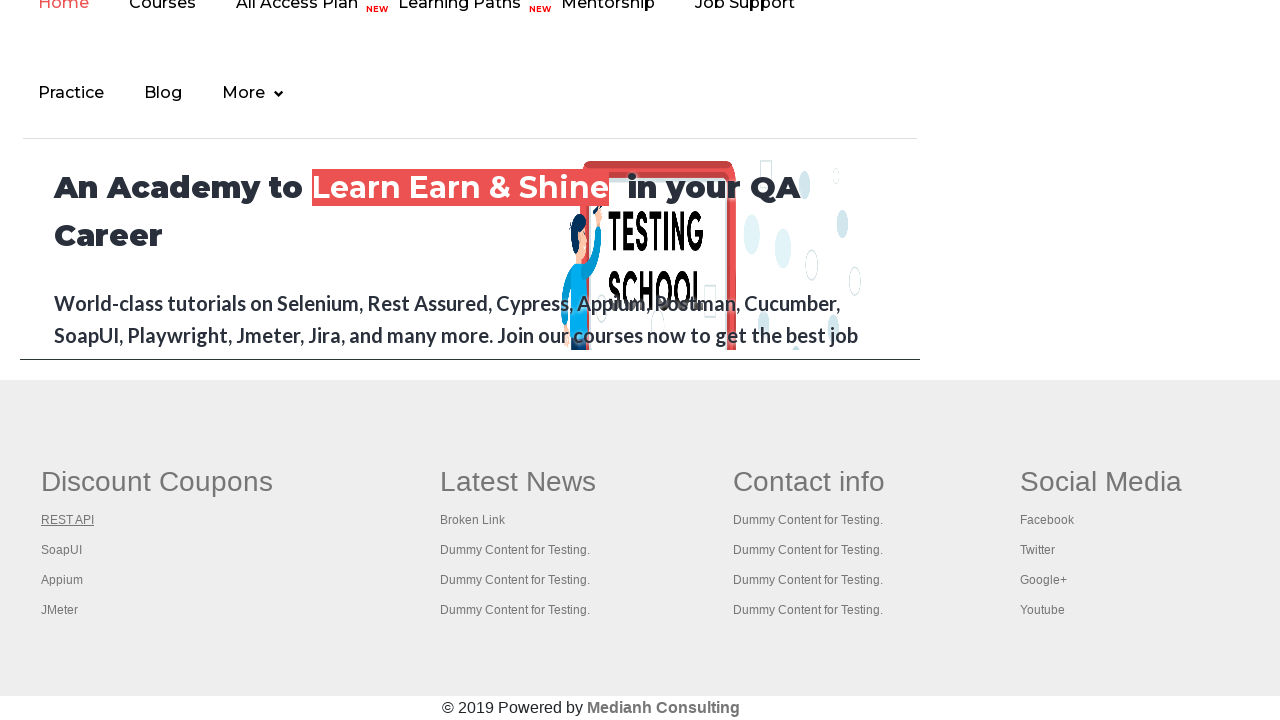

Opened footer link in new tab using Ctrl+Click at (62, 550) on xpath=//table/tbody/tr/td[1]/ul >> a >> nth=2
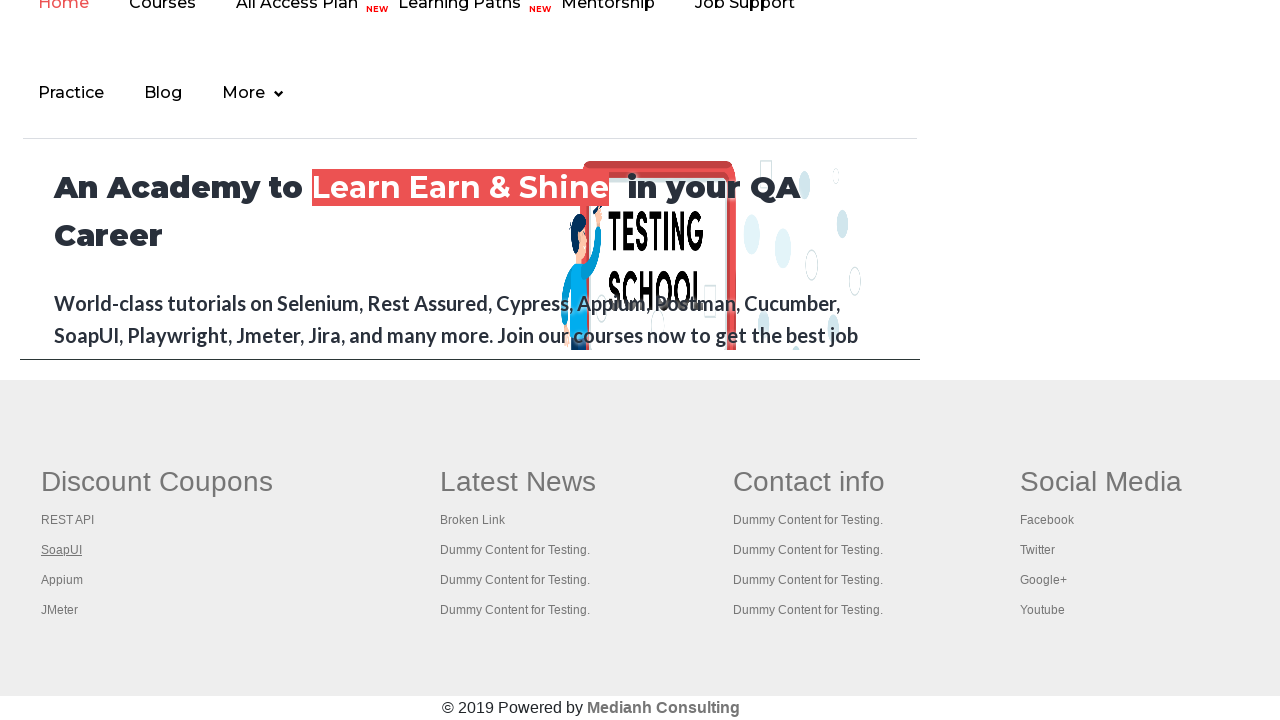

Opened footer link in new tab using Ctrl+Click at (62, 580) on xpath=//table/tbody/tr/td[1]/ul >> a >> nth=3
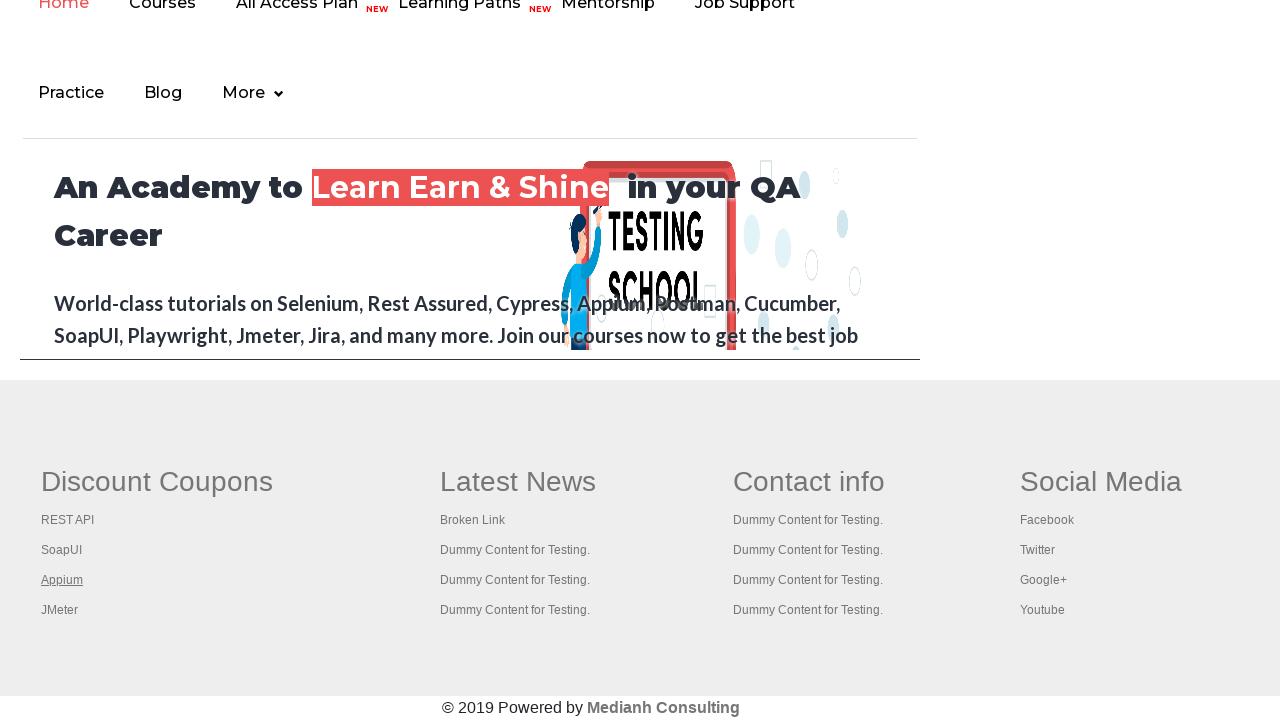

Opened footer link in new tab using Ctrl+Click at (60, 610) on xpath=//table/tbody/tr/td[1]/ul >> a >> nth=4
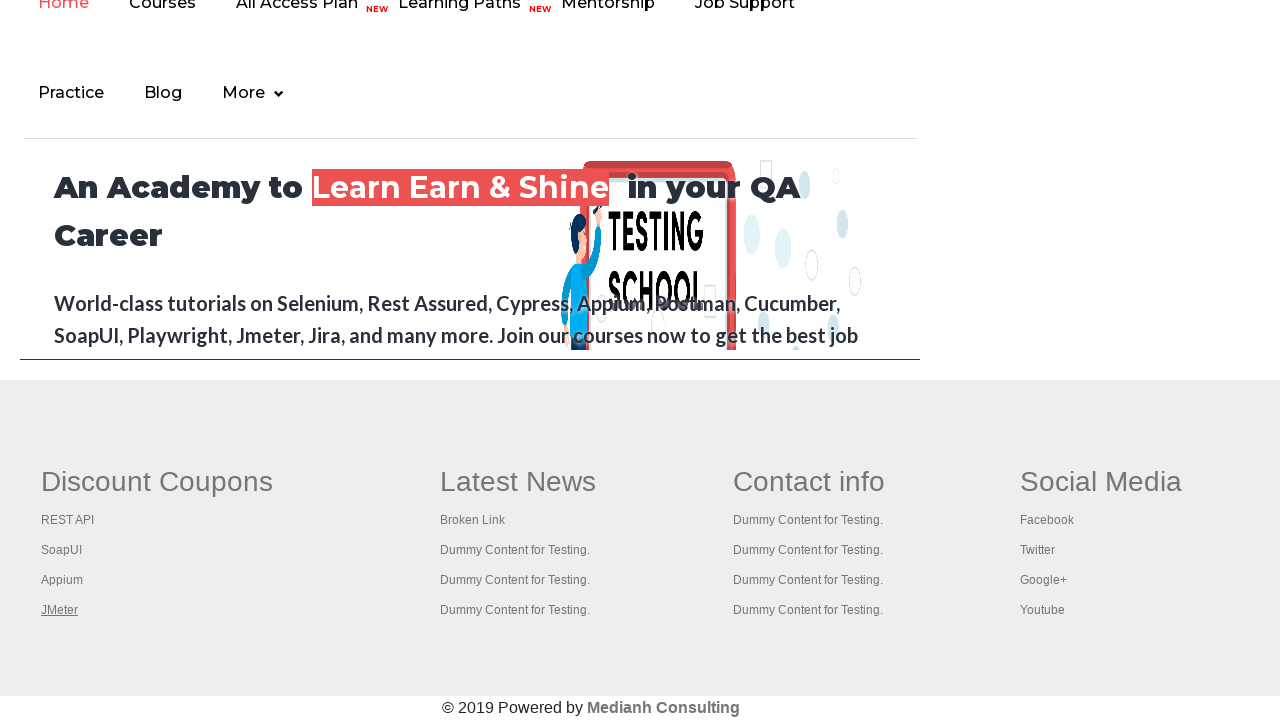

Switched to opened tab and brought it to front
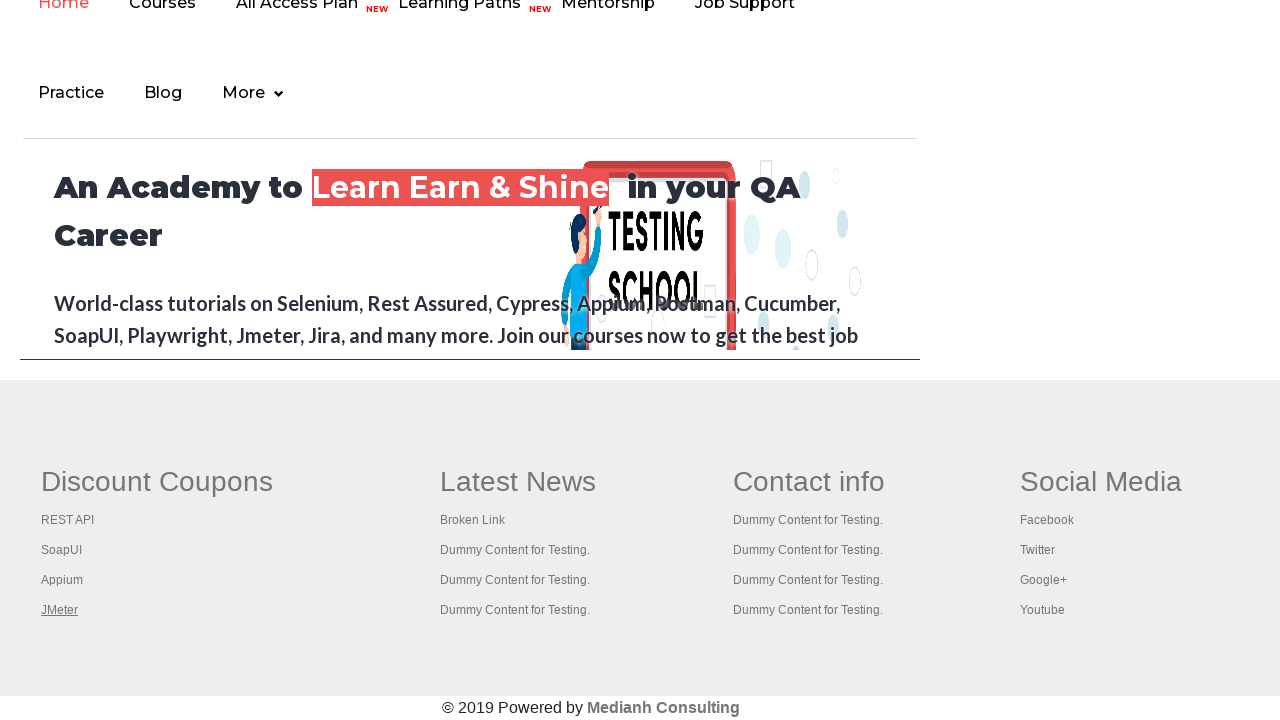

Switched to opened tab and brought it to front
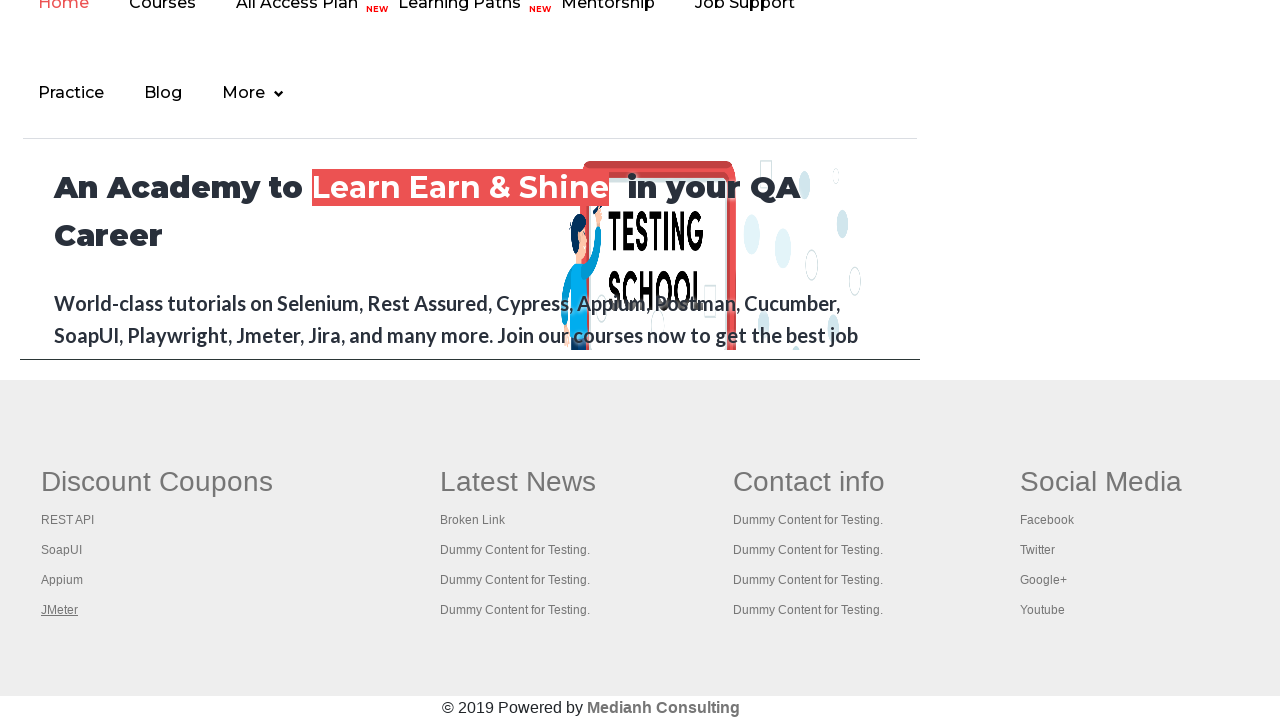

Switched to opened tab and brought it to front
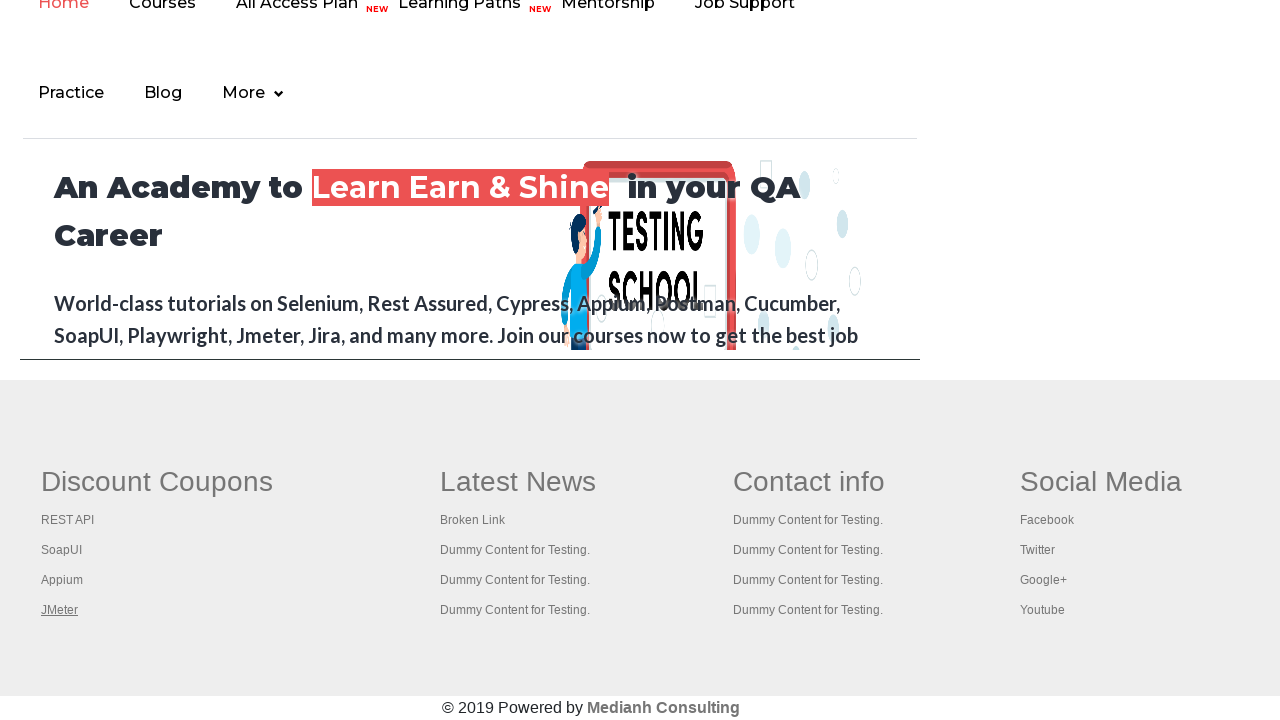

Switched to opened tab and brought it to front
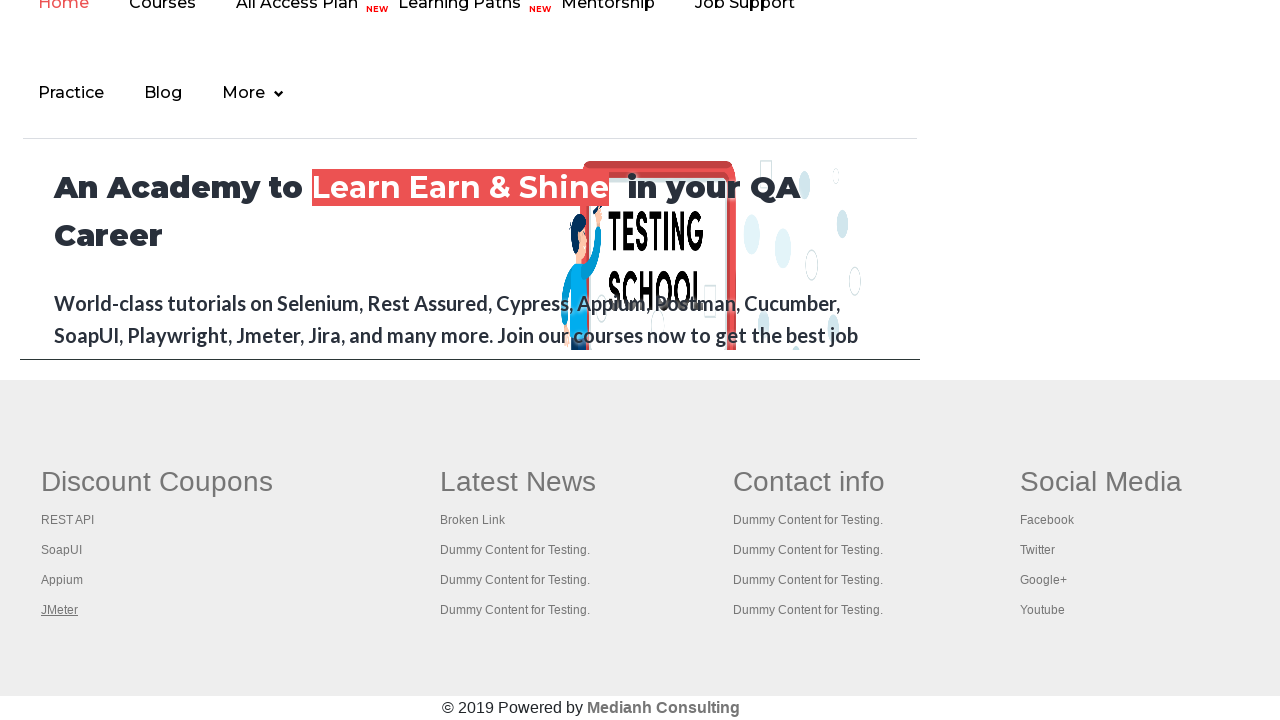

Switched to opened tab and brought it to front
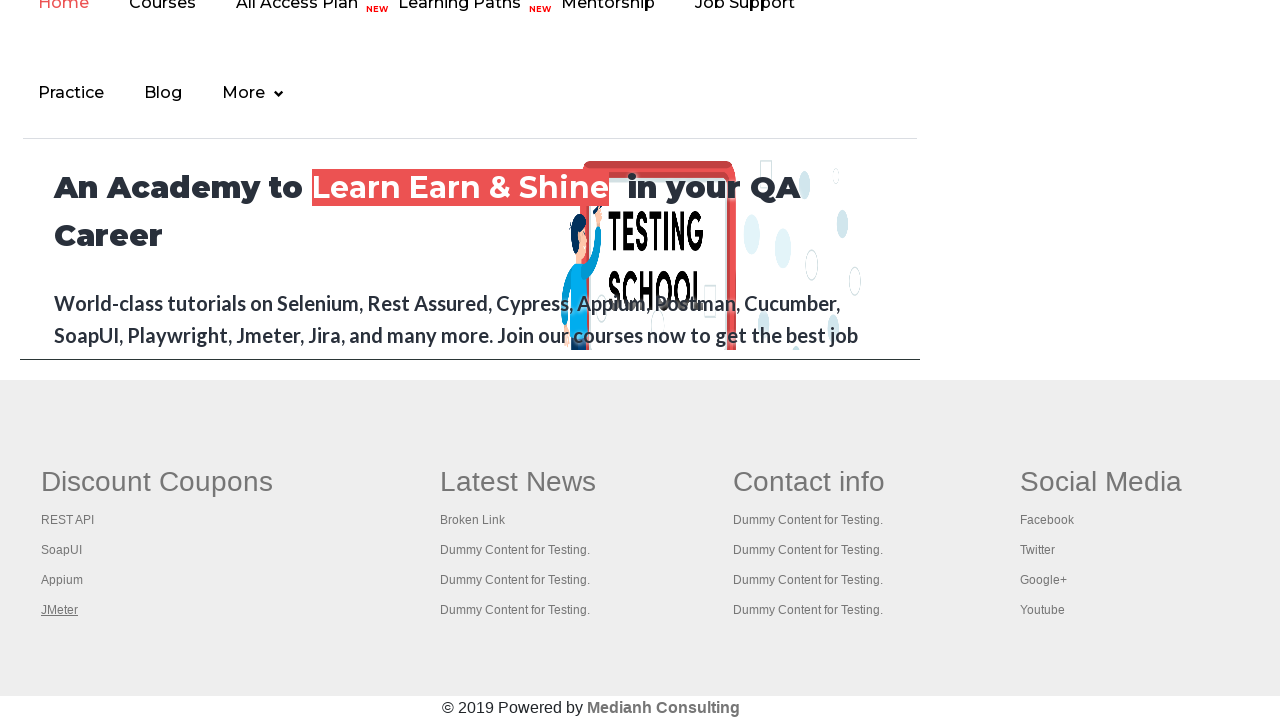

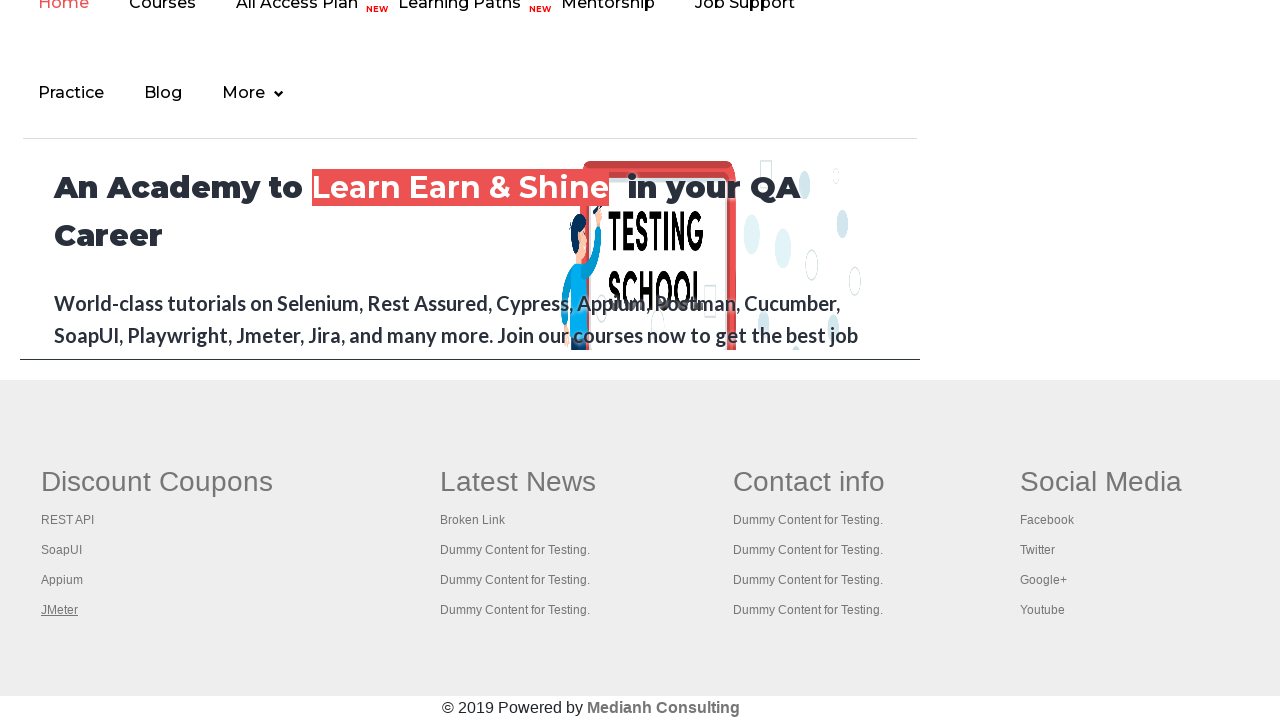